Navigates to the biography/history section on louna.ru and verifies a specific date is displayed

Starting URL: https://louna.ru/

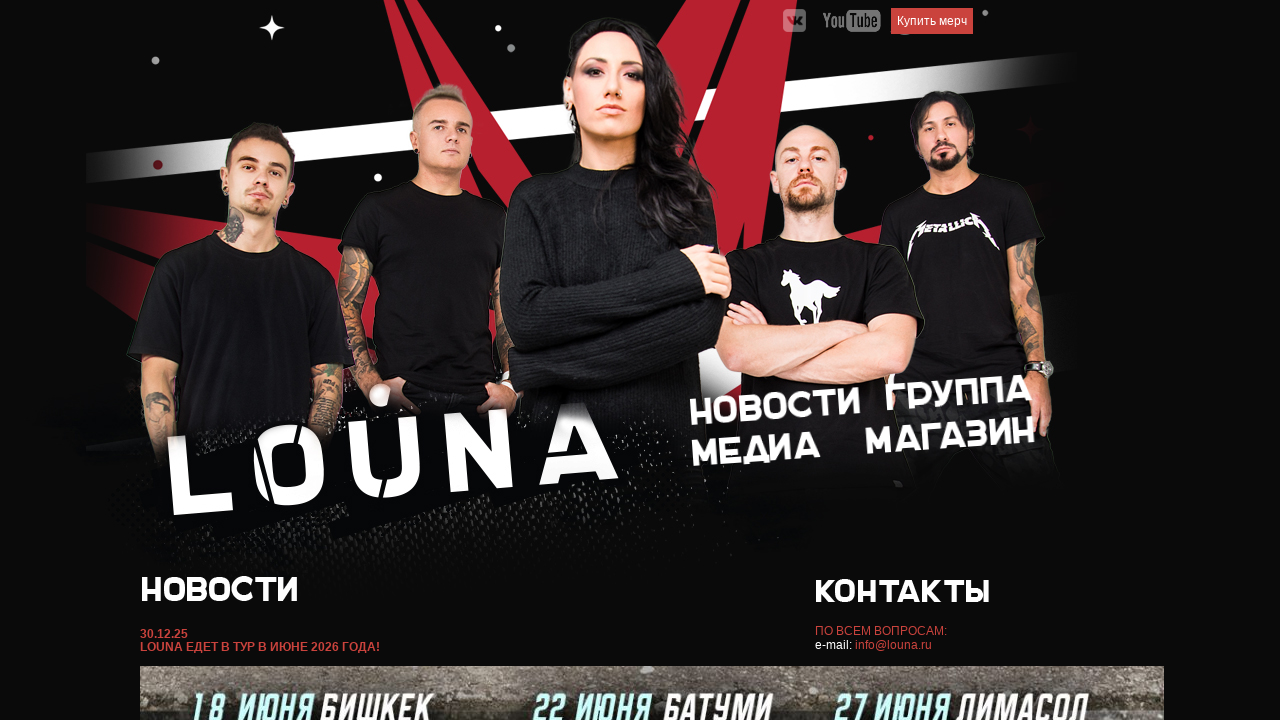

Clicked on the second menu link with image to navigate to biography/history section at (959, 396) on xpath=//div[@id='menu']/a[2]/img
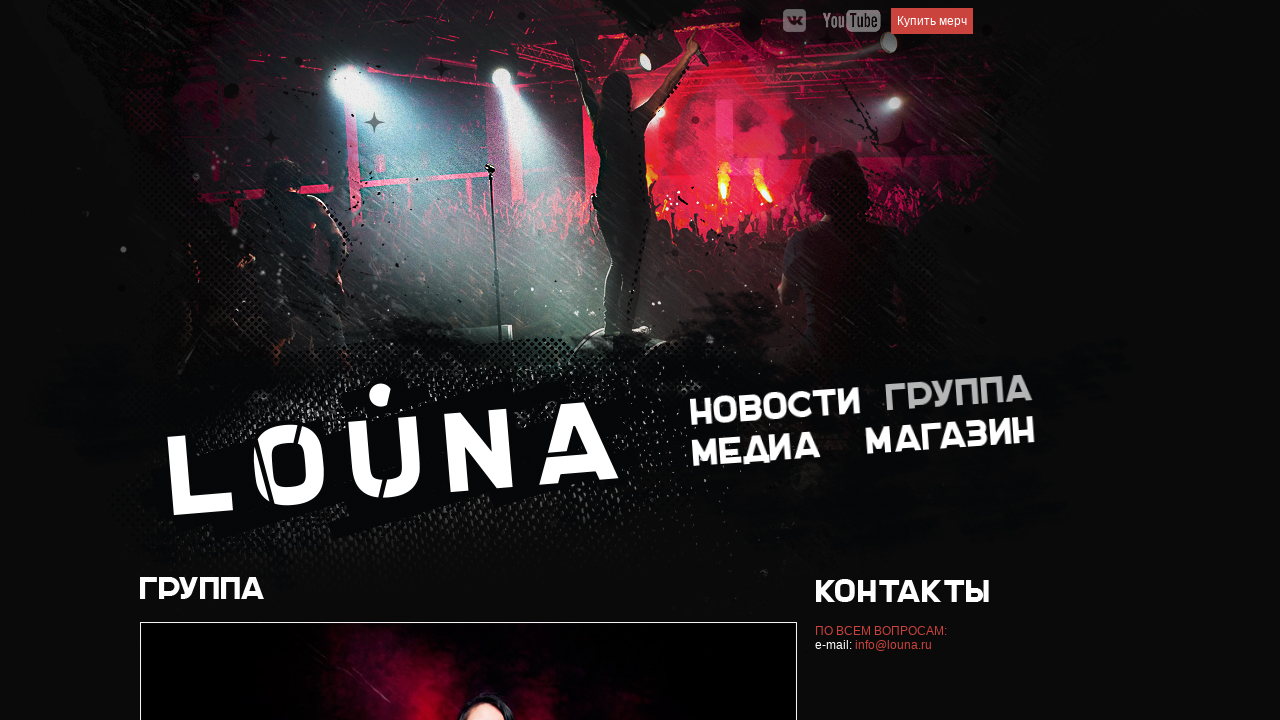

Verified that biography/history content loaded successfully
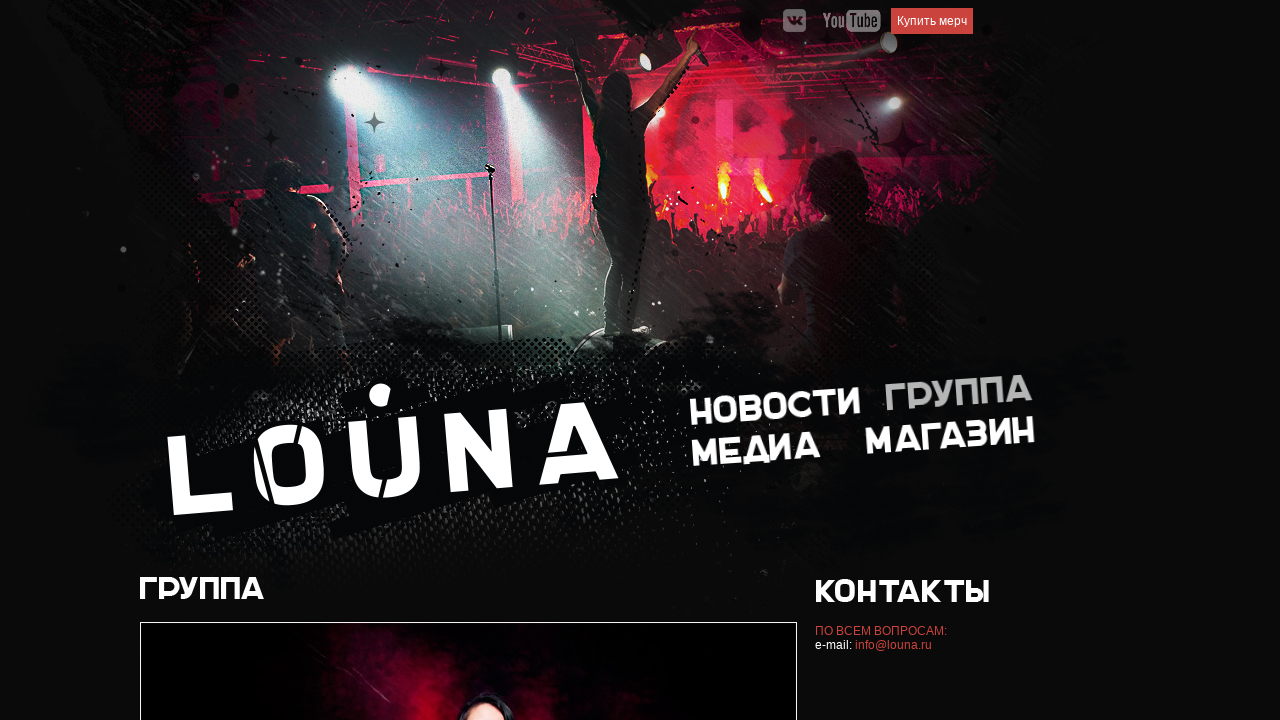

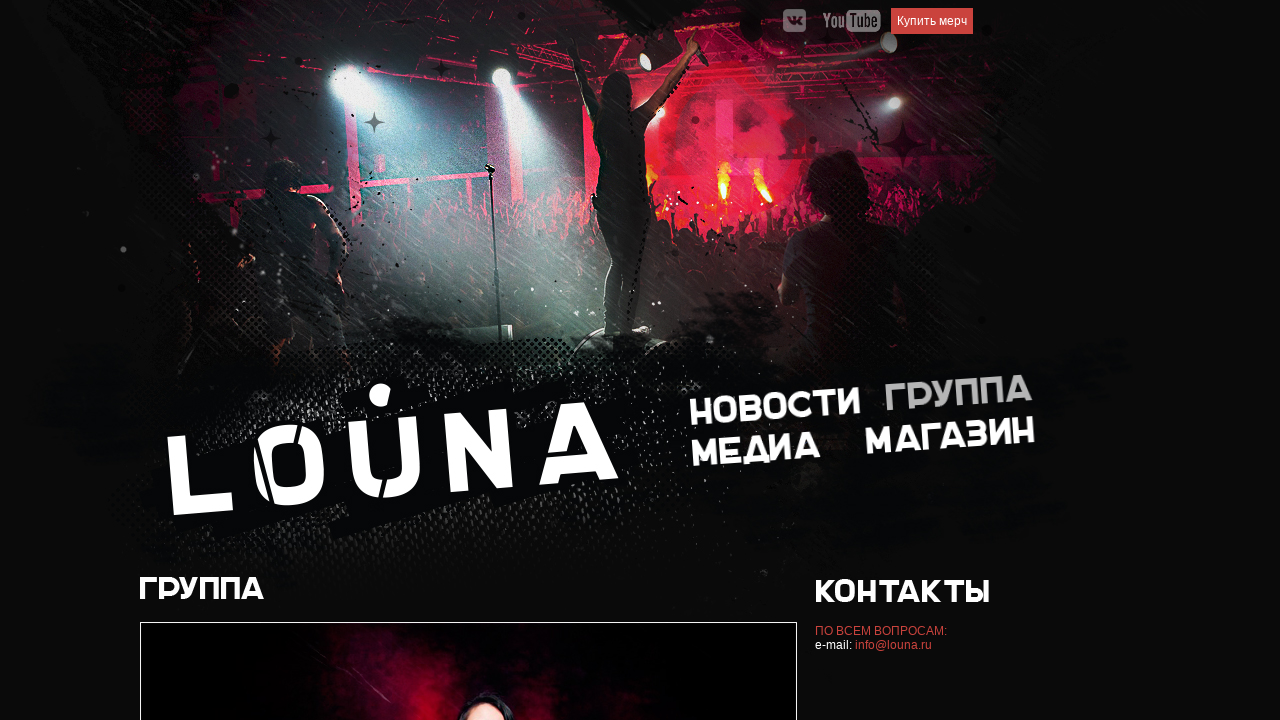